Tests the Back button on the answers to the 2nd question in the game to verify radio button selection is preserved

Starting URL: https://shemsvcollege.github.io/Trivia/

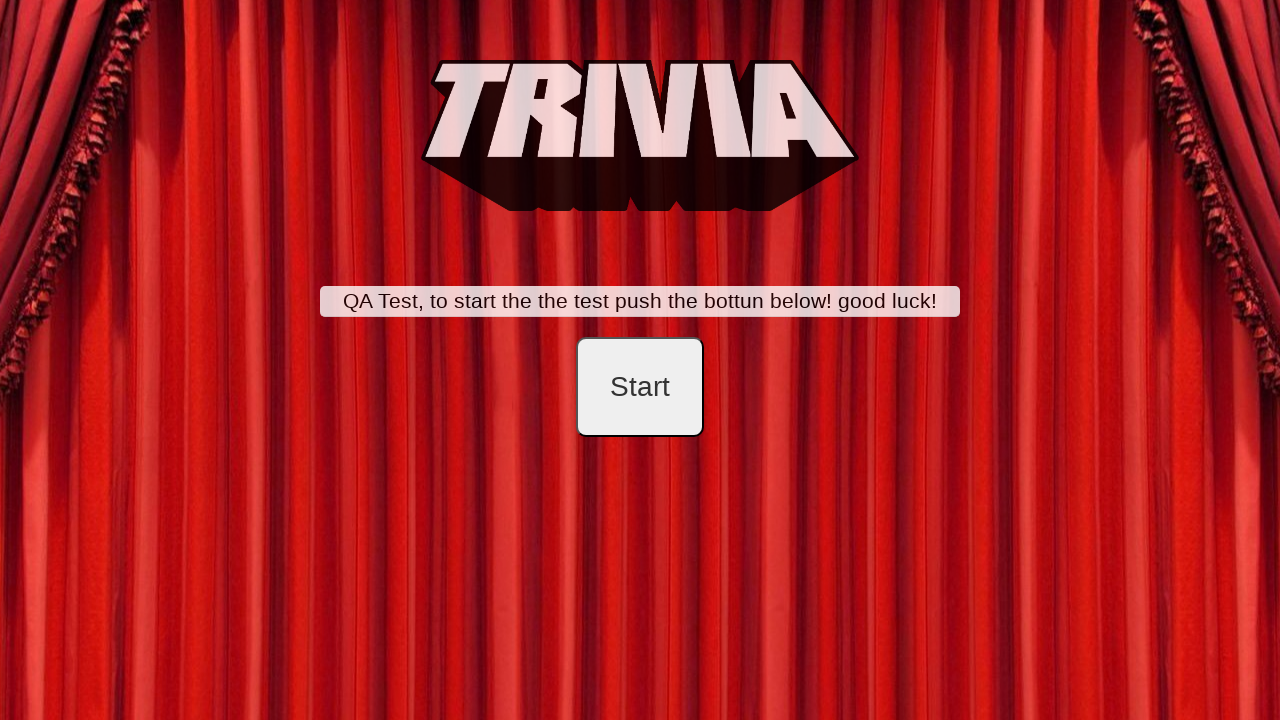

Clicked start button at (640, 387) on #startB
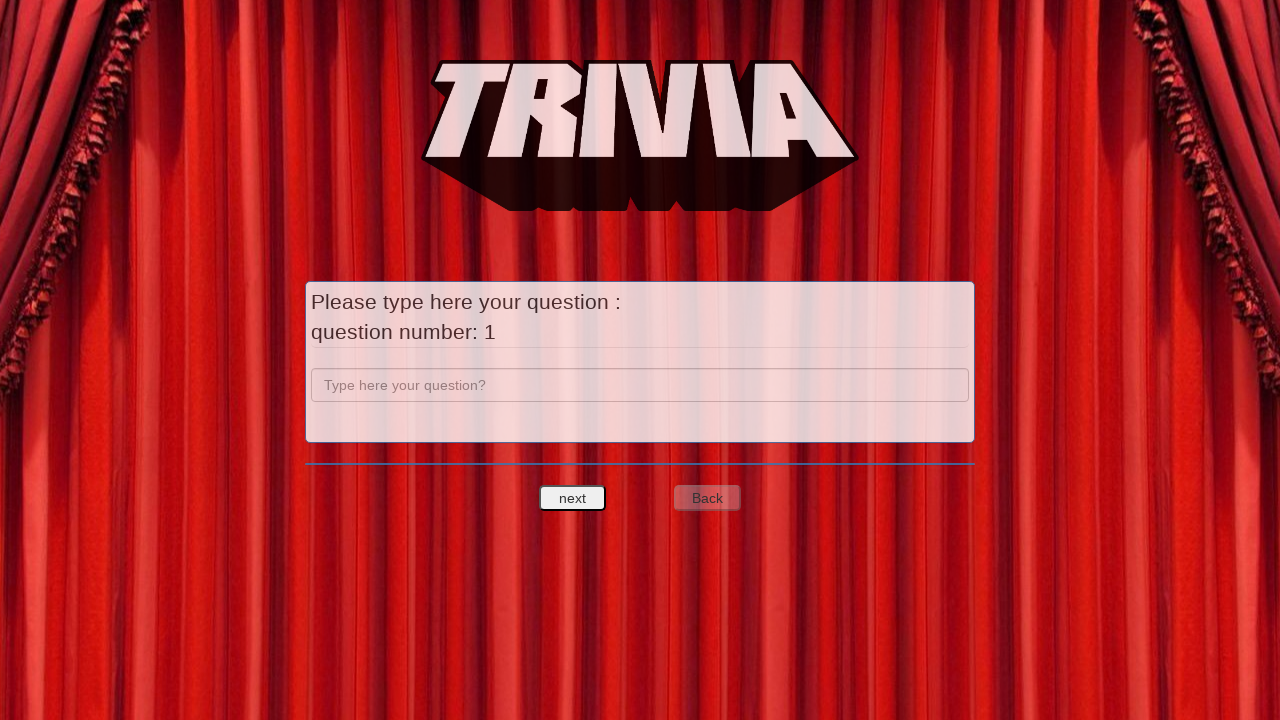

Filled question 1 text field with 'a' on input[name='question']
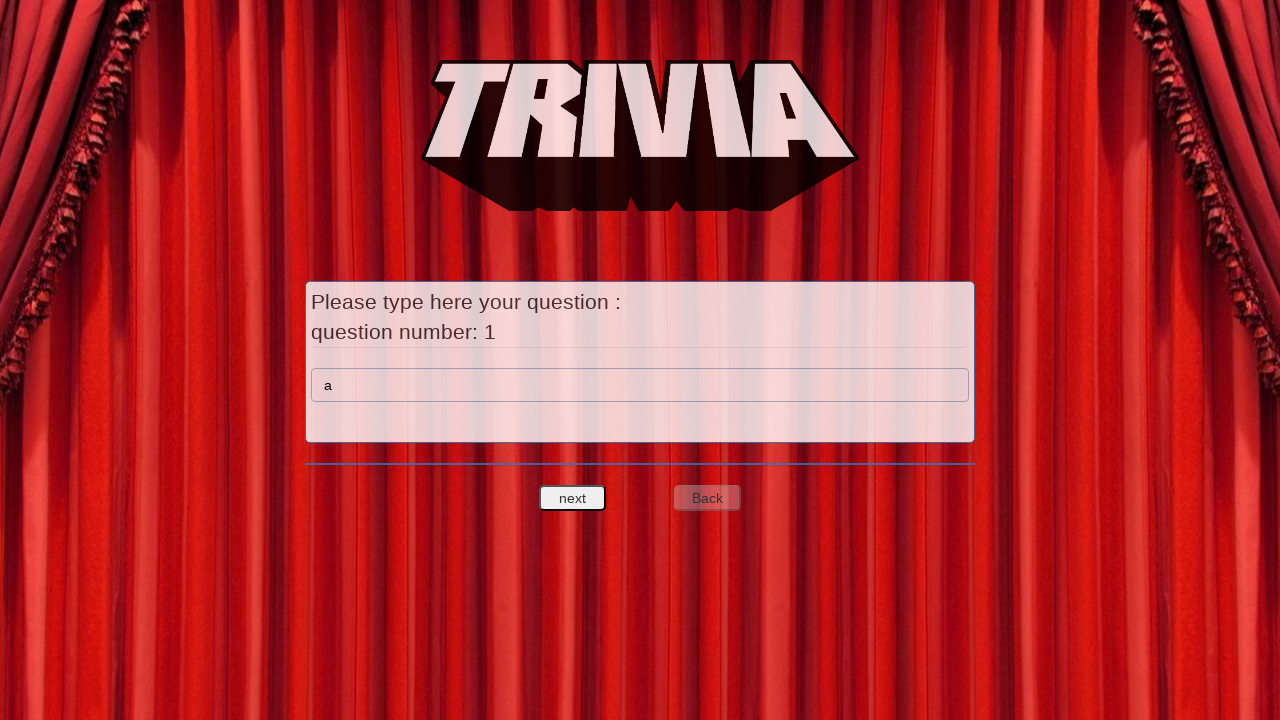

Clicked next question button to proceed to question 1 answers at (573, 498) on #nextquest
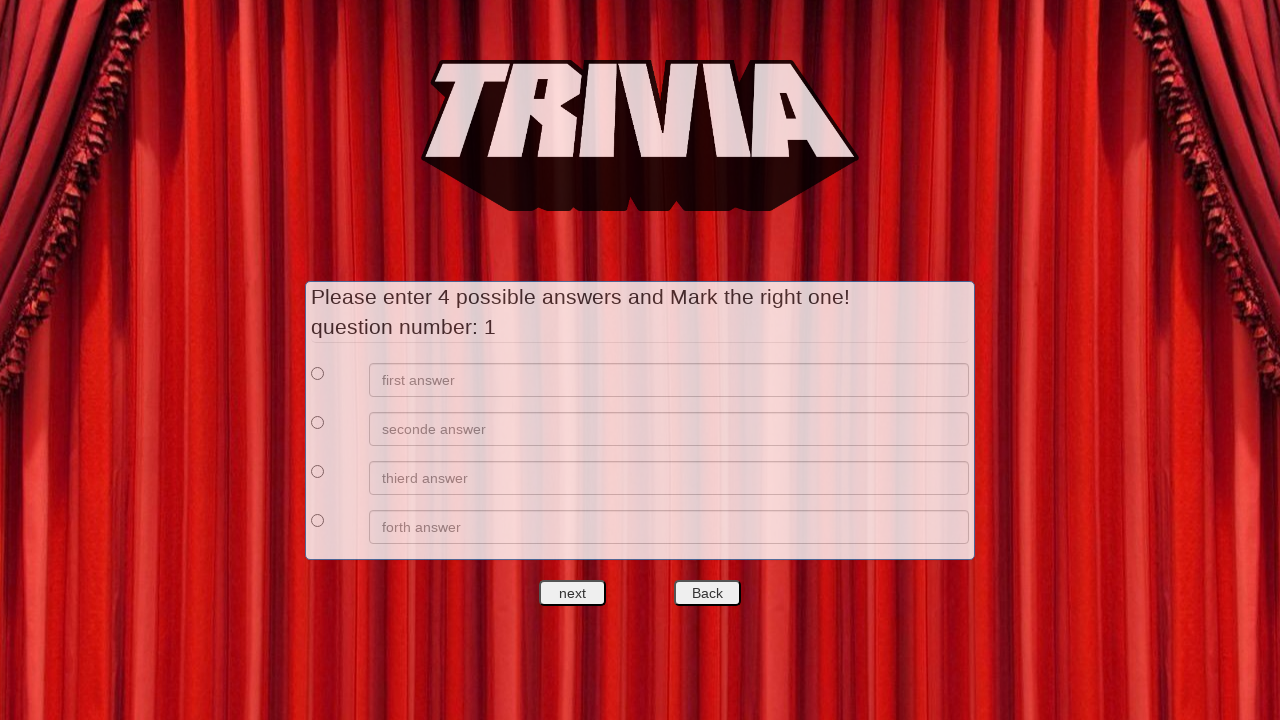

Filled answer 1 for question 1 with 'a' on //*[@id='answers']/div[1]/div[2]/input
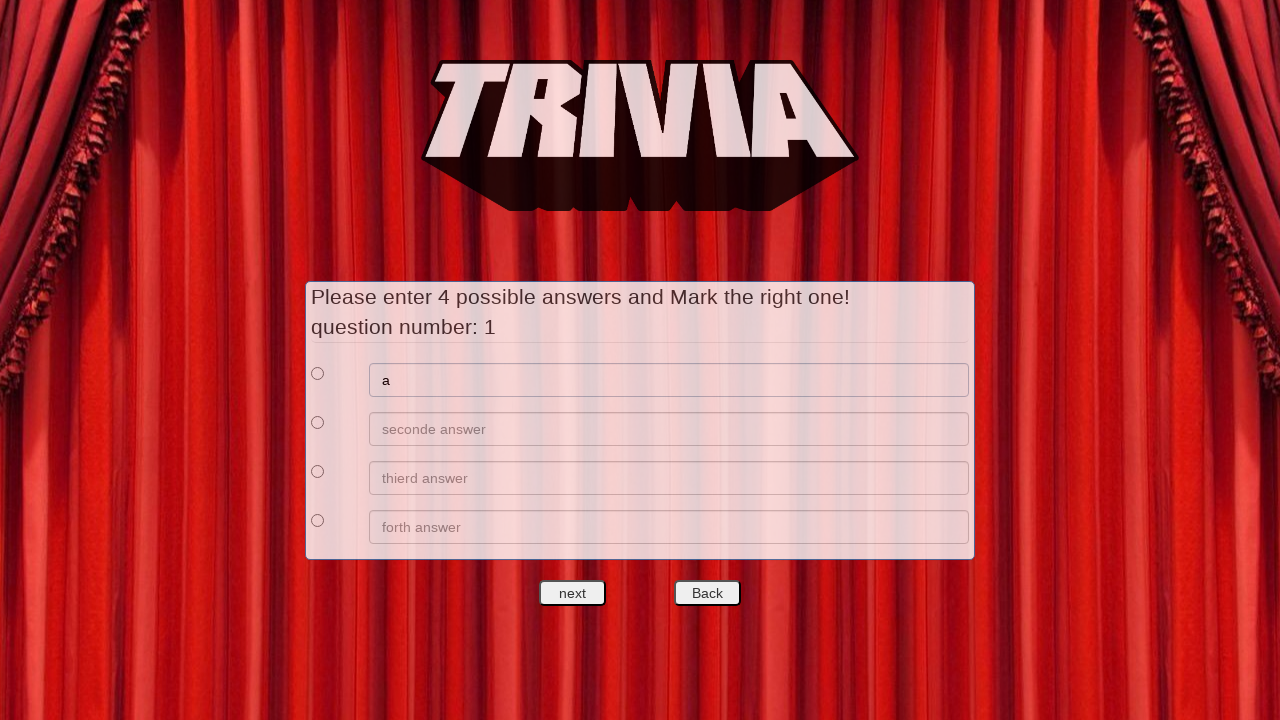

Filled answer 2 for question 1 with 'b' on //*[@id='answers']/div[2]/div[2]/input
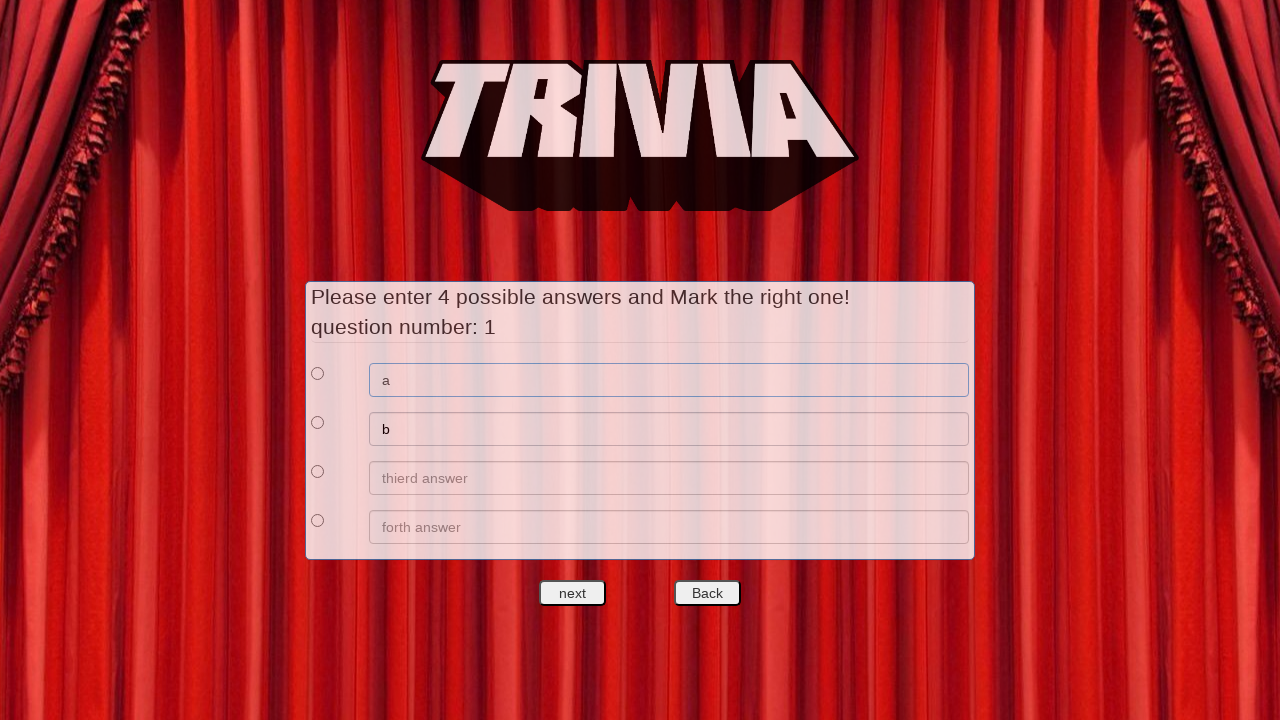

Filled answer 3 for question 1 with 'c' on //*[@id='answers']/div[3]/div[2]/input
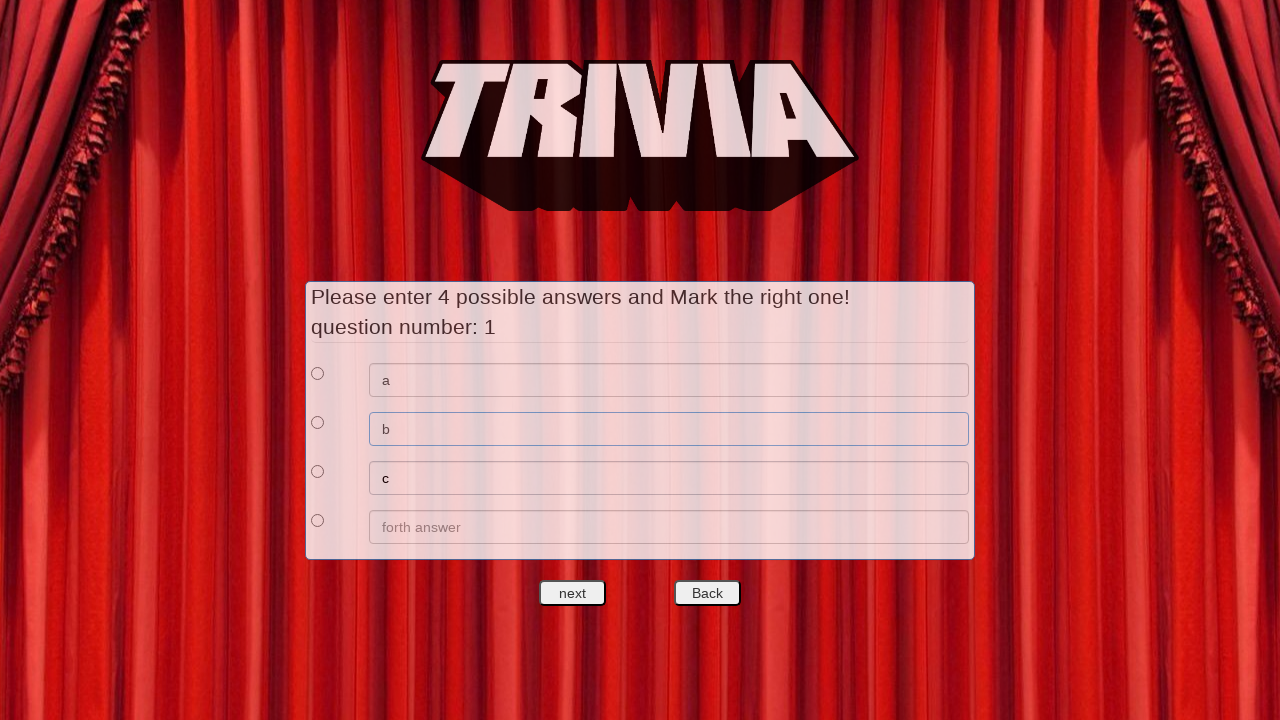

Filled answer 4 for question 1 with 'd' on //*[@id='answers']/div[4]/div[2]/input
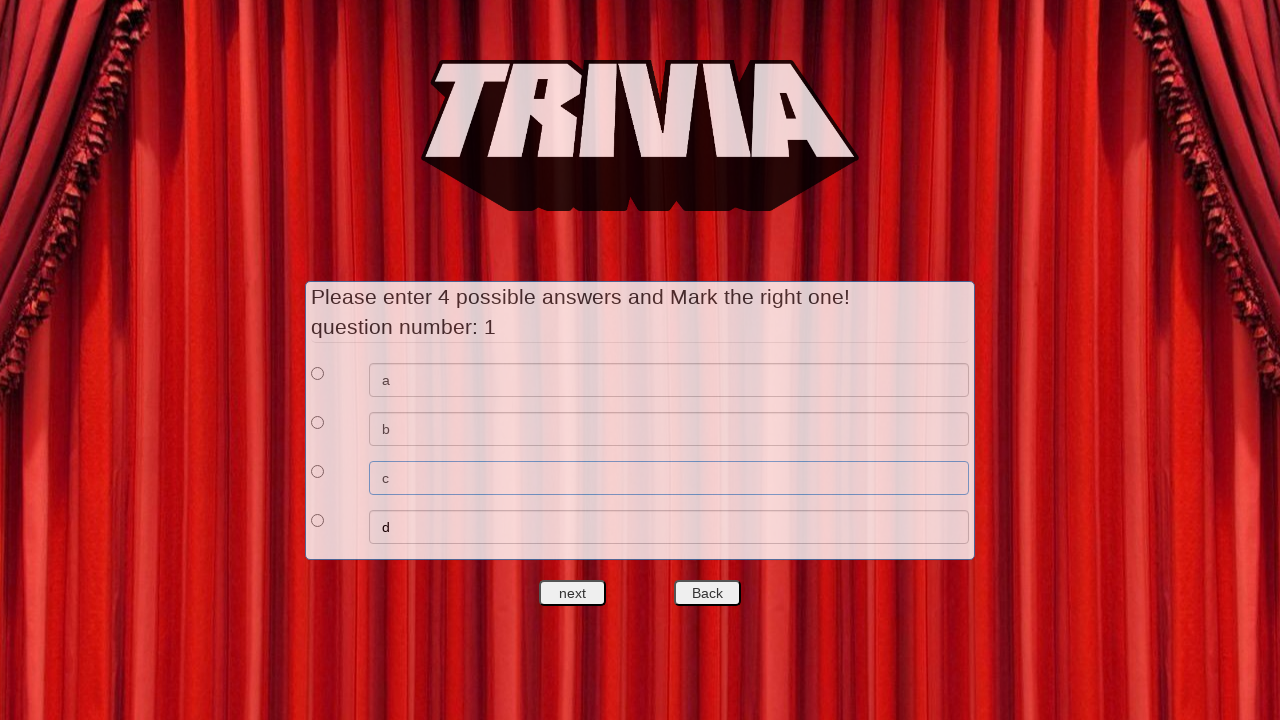

Selected radio button for answer 1 in question 1 at (318, 373) on xpath=//*[@id='answers']/div[1]/div[1]/input
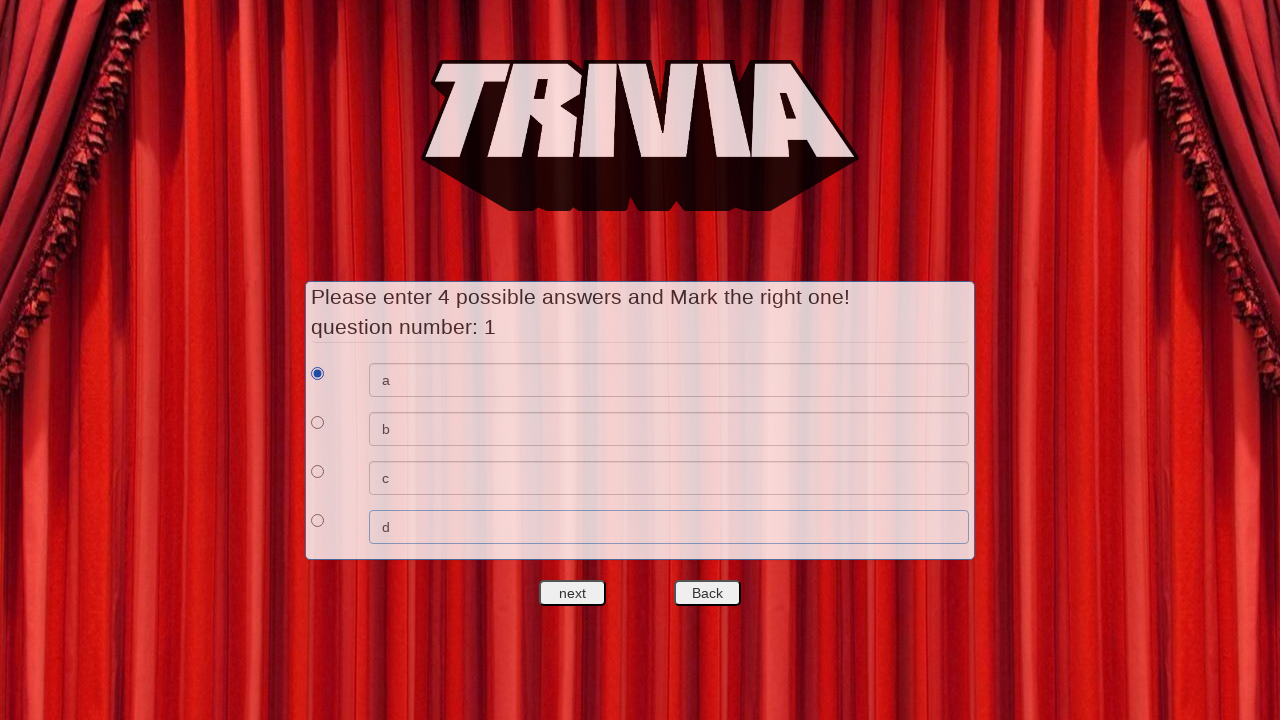

Clicked next question button to proceed to question 2 at (573, 593) on #nextquest
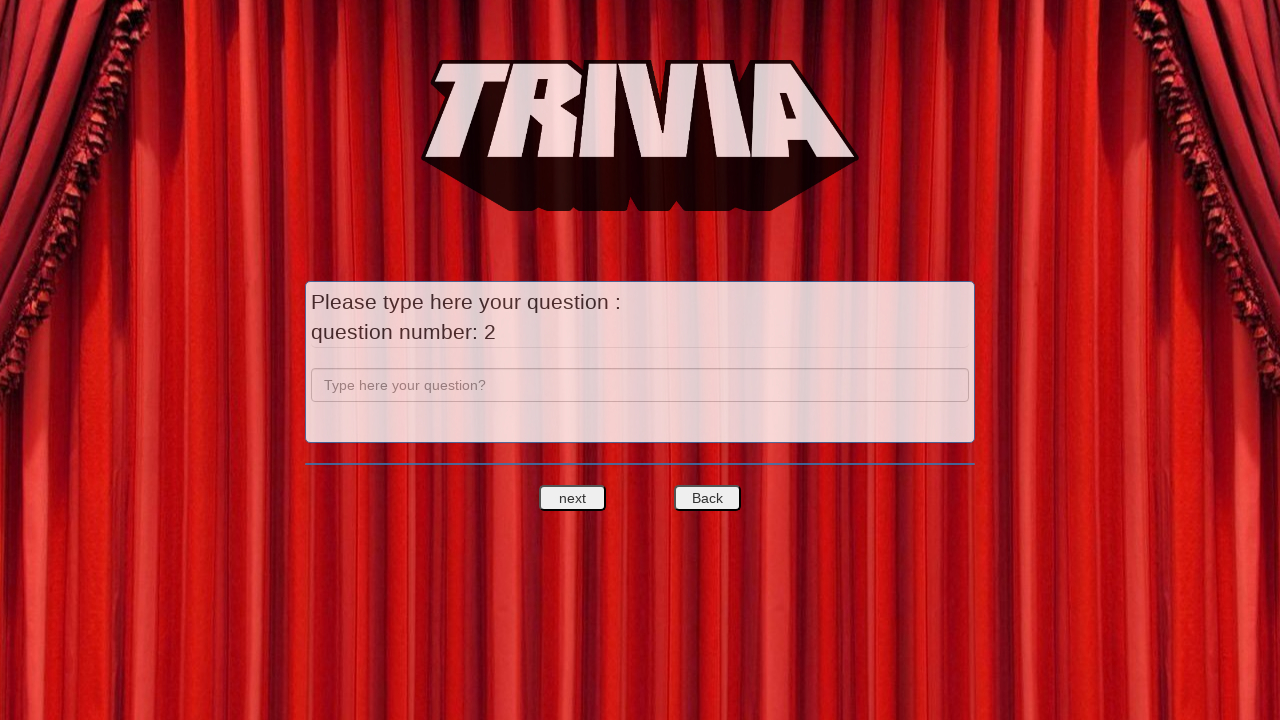

Filled question 2 text field with 'b' on input[name='question']
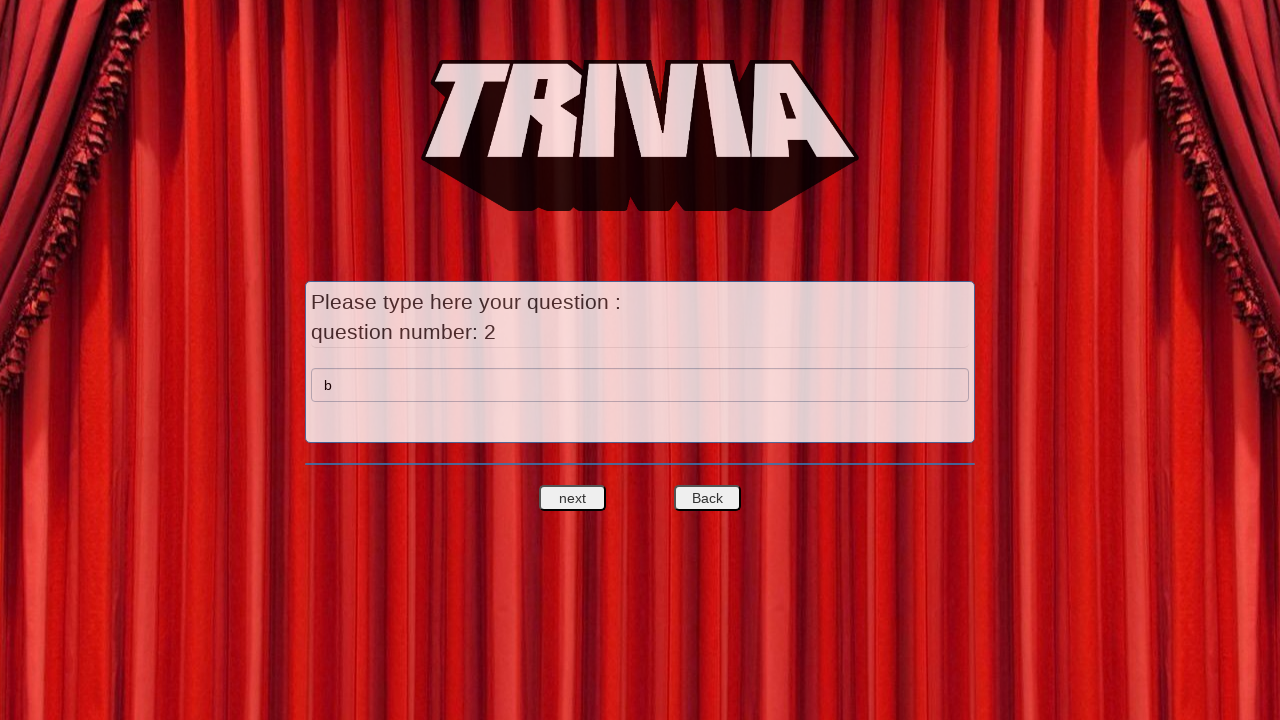

Clicked next question button to proceed to question 2 answers at (573, 498) on #nextquest
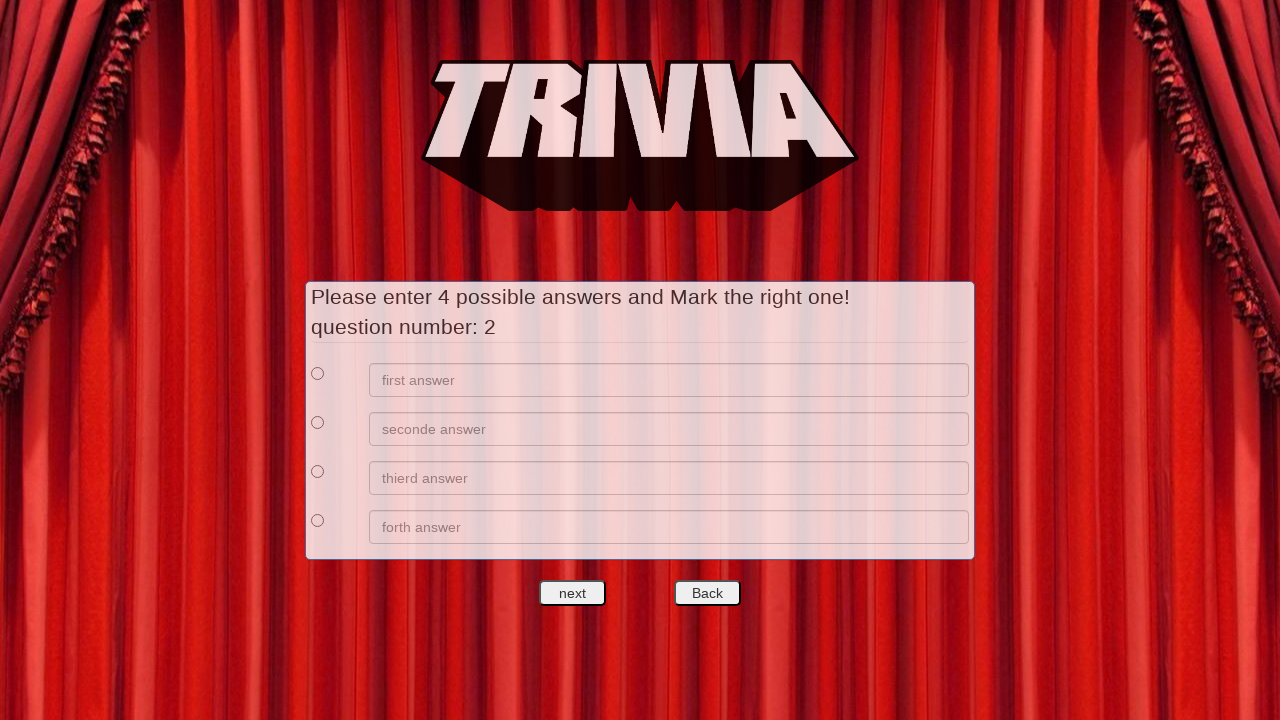

Filled answer 1 for question 2 with 'e' on //*[@id='answers']/div[1]/div[2]/input
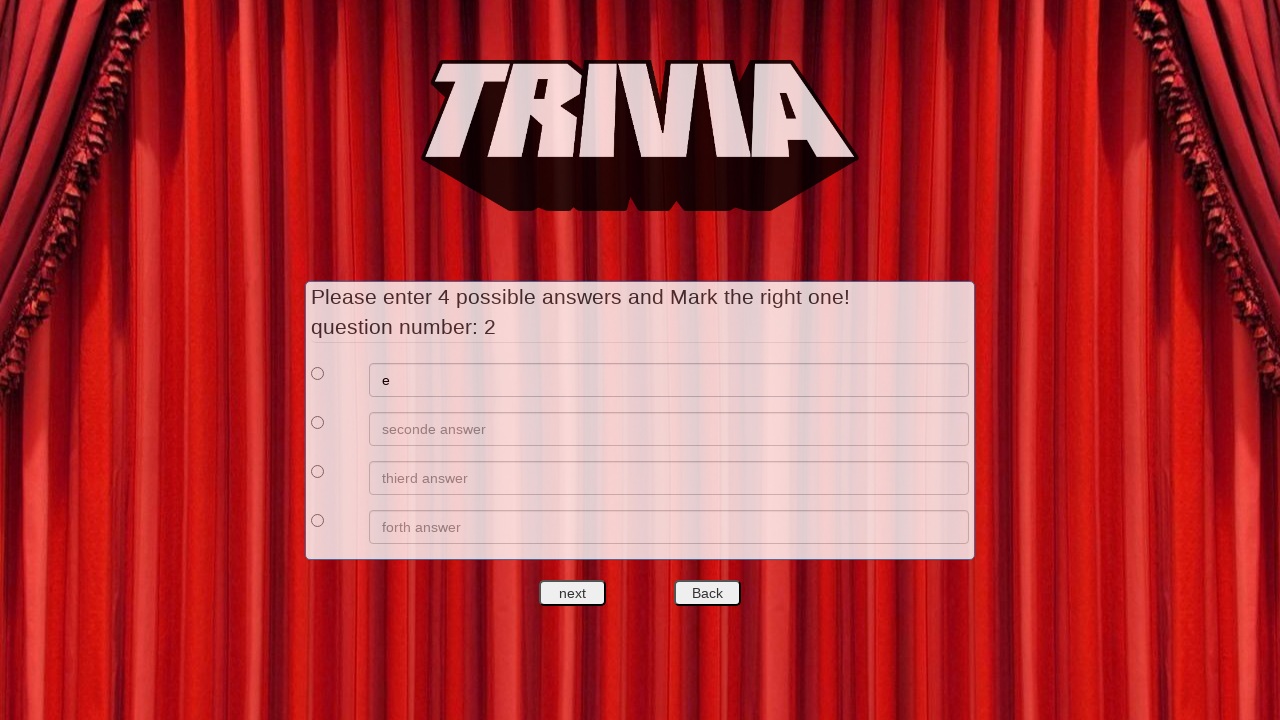

Filled answer 2 for question 2 with 'f' on //*[@id='answers']/div[2]/div[2]/input
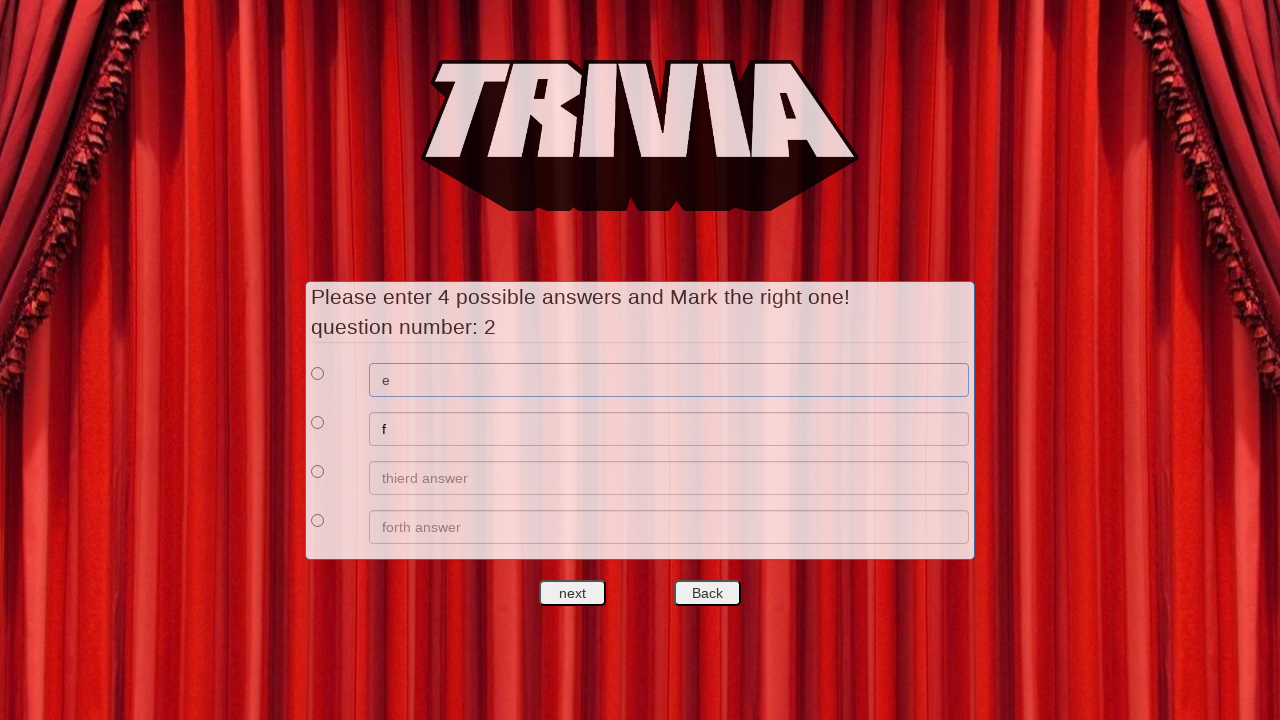

Filled answer 3 for question 2 with 'g' on //*[@id='answers']/div[3]/div[2]/input
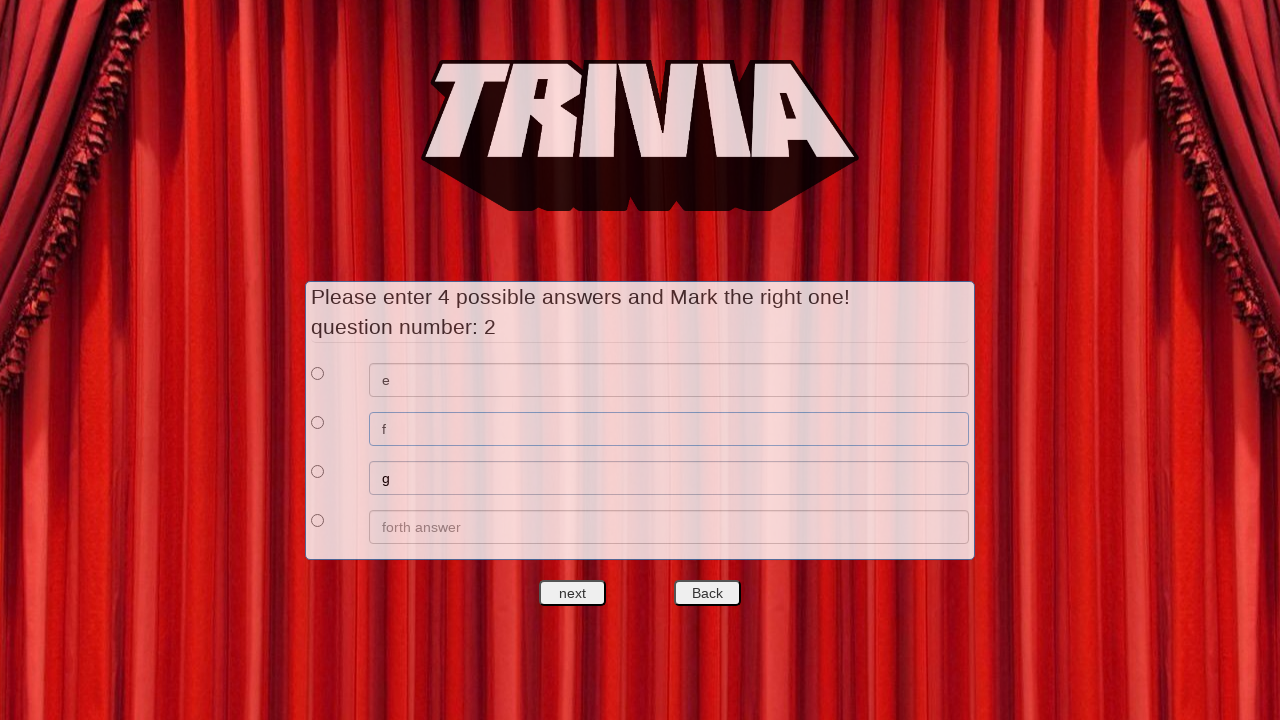

Filled answer 4 for question 2 with 'h' on //*[@id='answers']/div[4]/div[2]/input
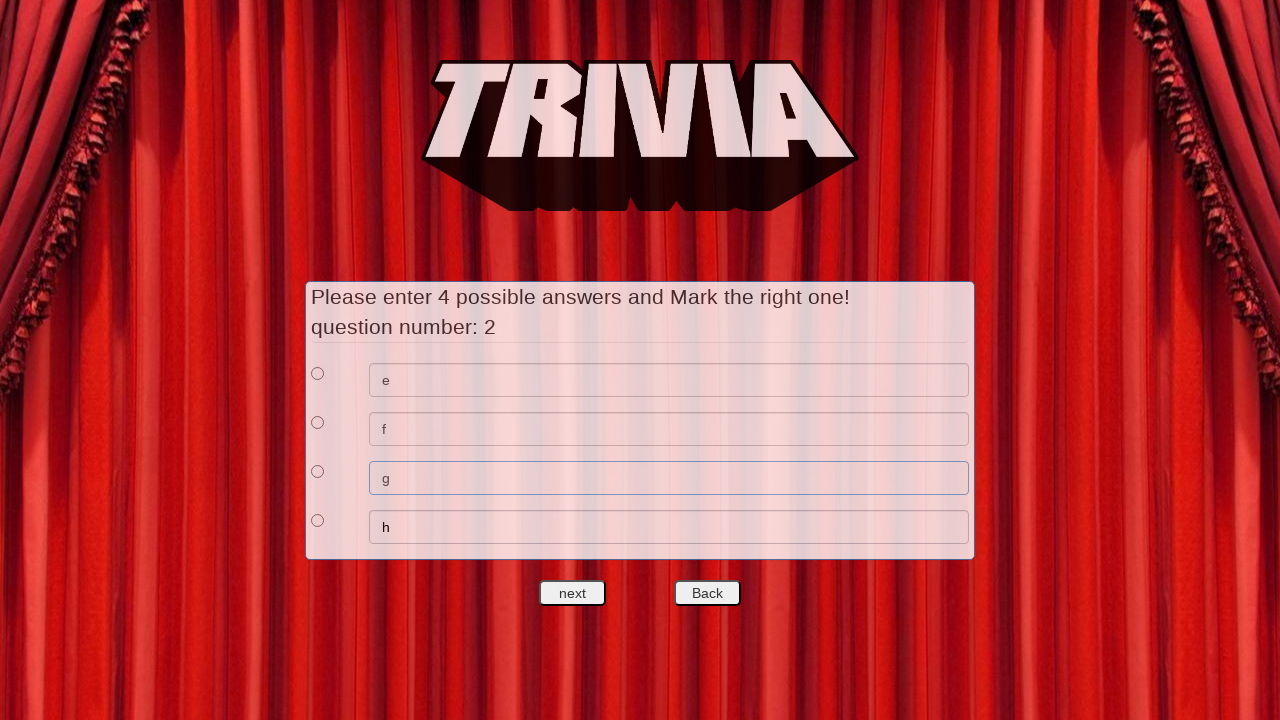

Selected radio button for answer 1 in question 2 at (318, 373) on xpath=//*[@id='answers']/div[1]/div[1]/input
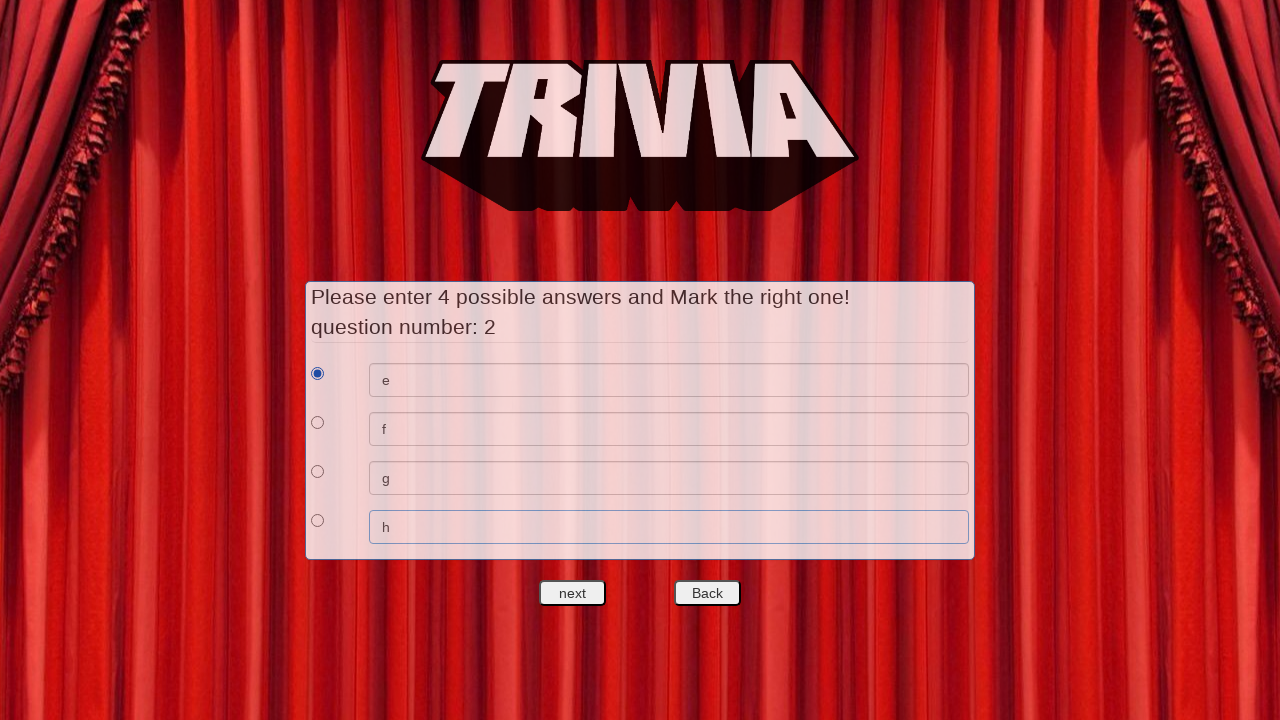

Clicked next question button to proceed to question 3 at (573, 593) on #nextquest
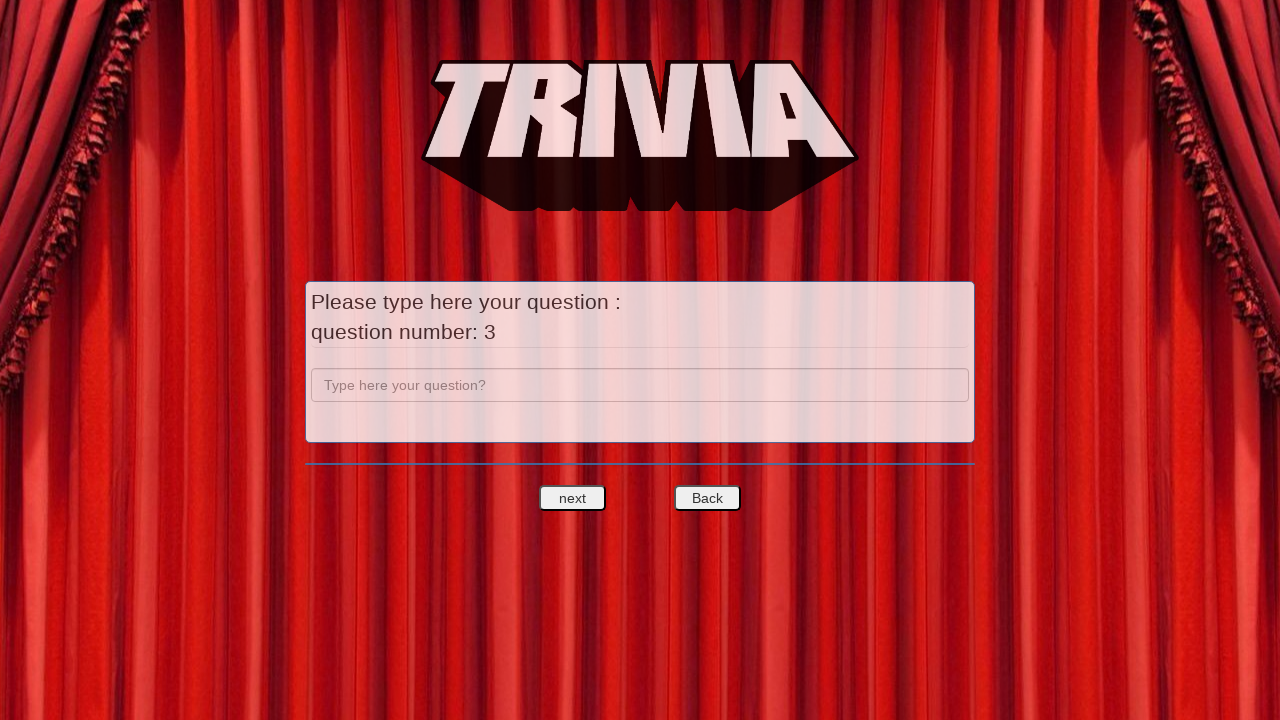

Filled question 3 text field with 'c' on input[name='question']
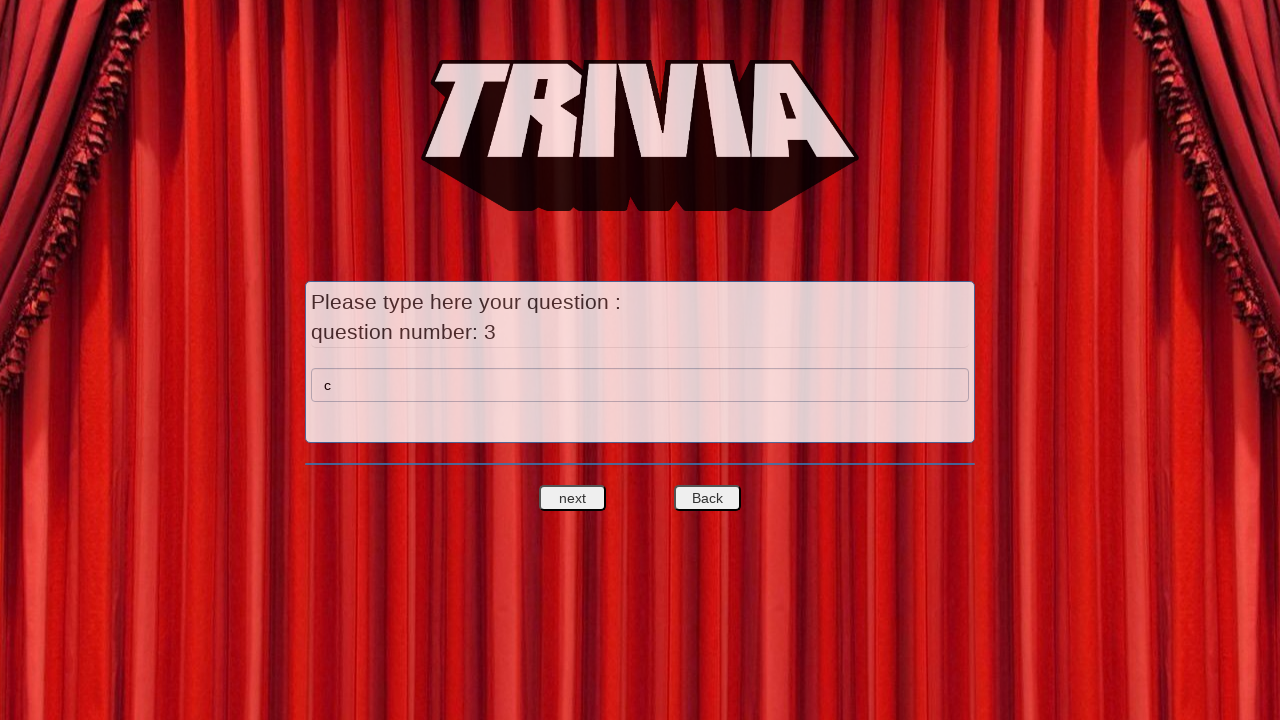

Clicked next question button to proceed to question 3 answers at (573, 498) on #nextquest
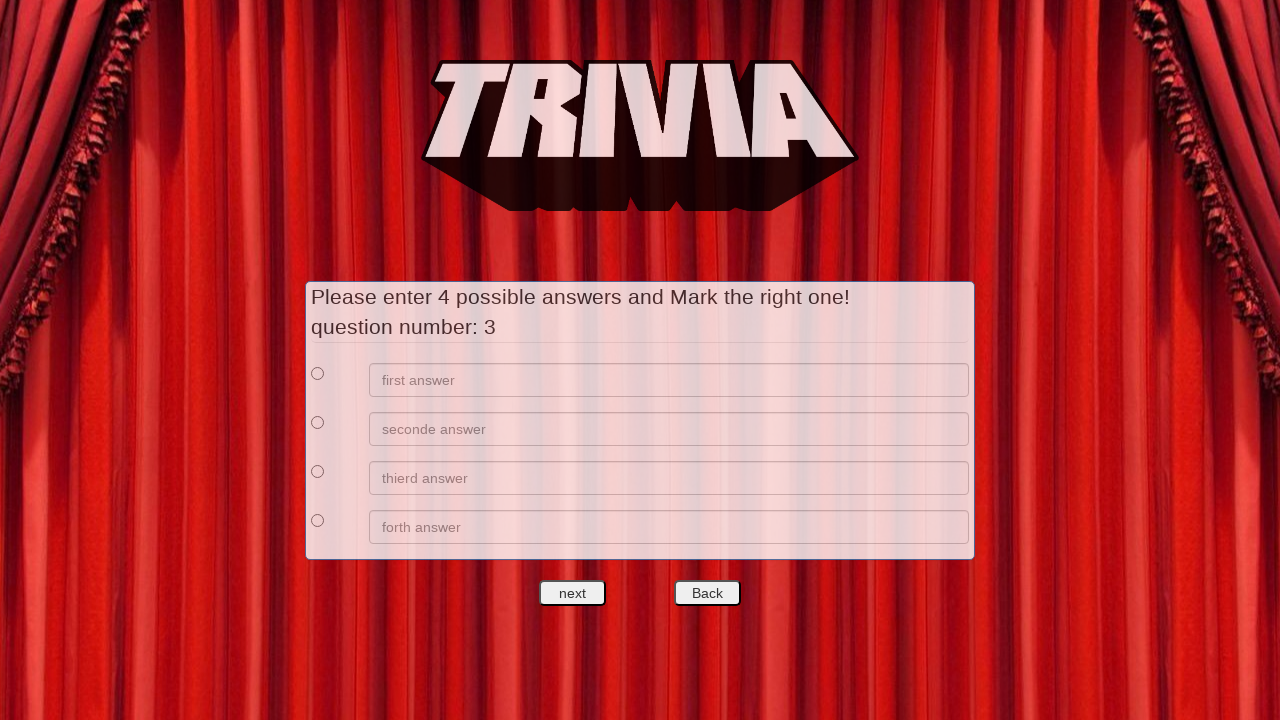

Filled answer 1 for question 3 with 'i' on //*[@id='answers']/div[1]/div[2]/input
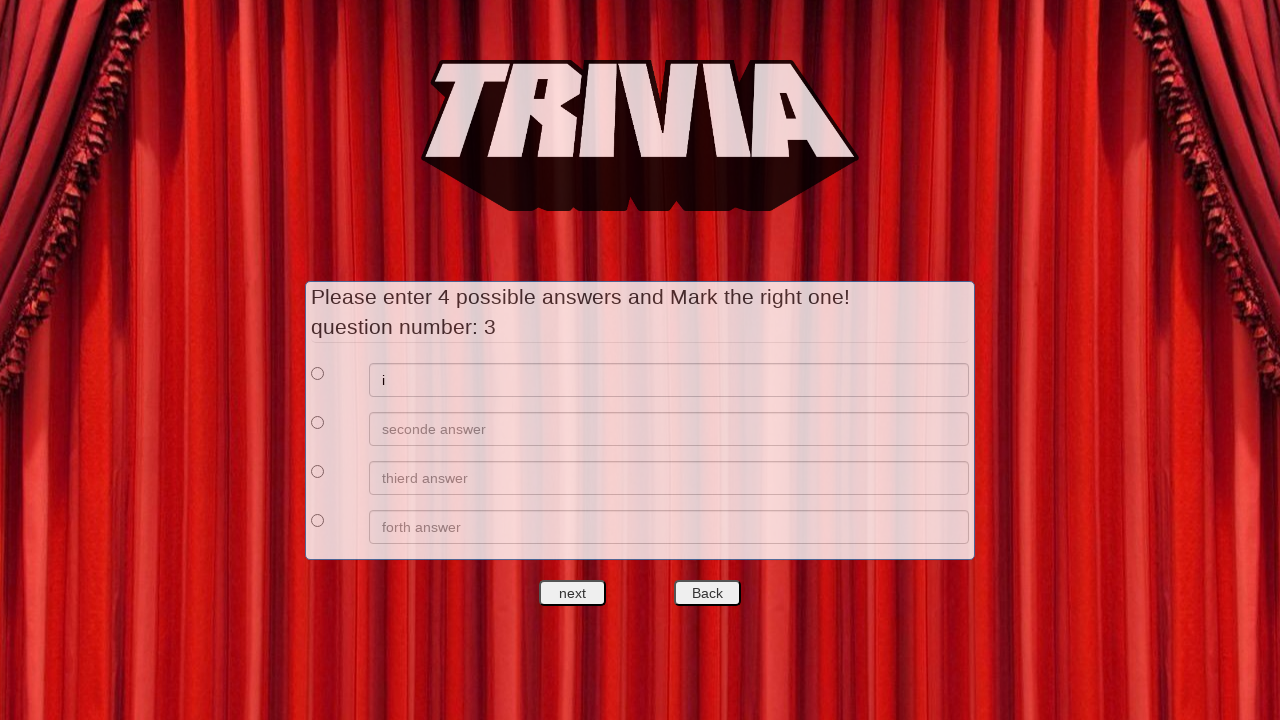

Filled answer 2 for question 3 with 'j' on //*[@id='answers']/div[2]/div[2]/input
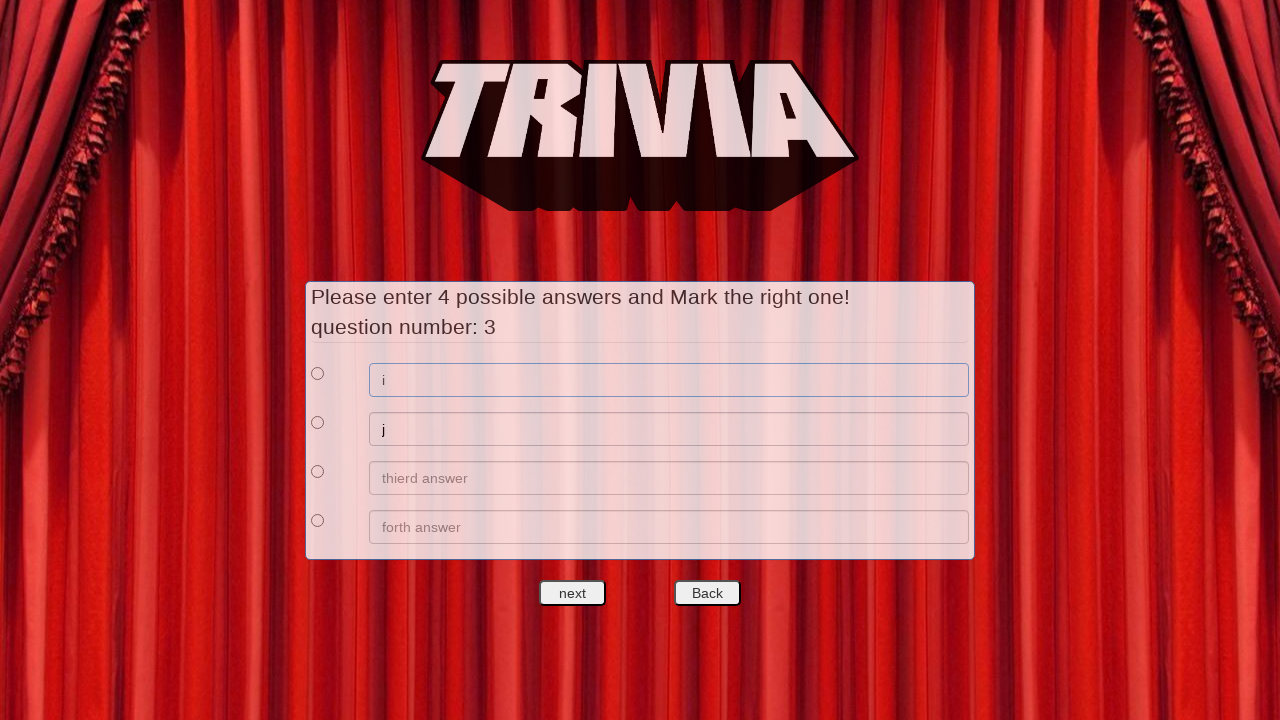

Filled answer 3 for question 3 with 'k' on //*[@id='answers']/div[3]/div[2]/input
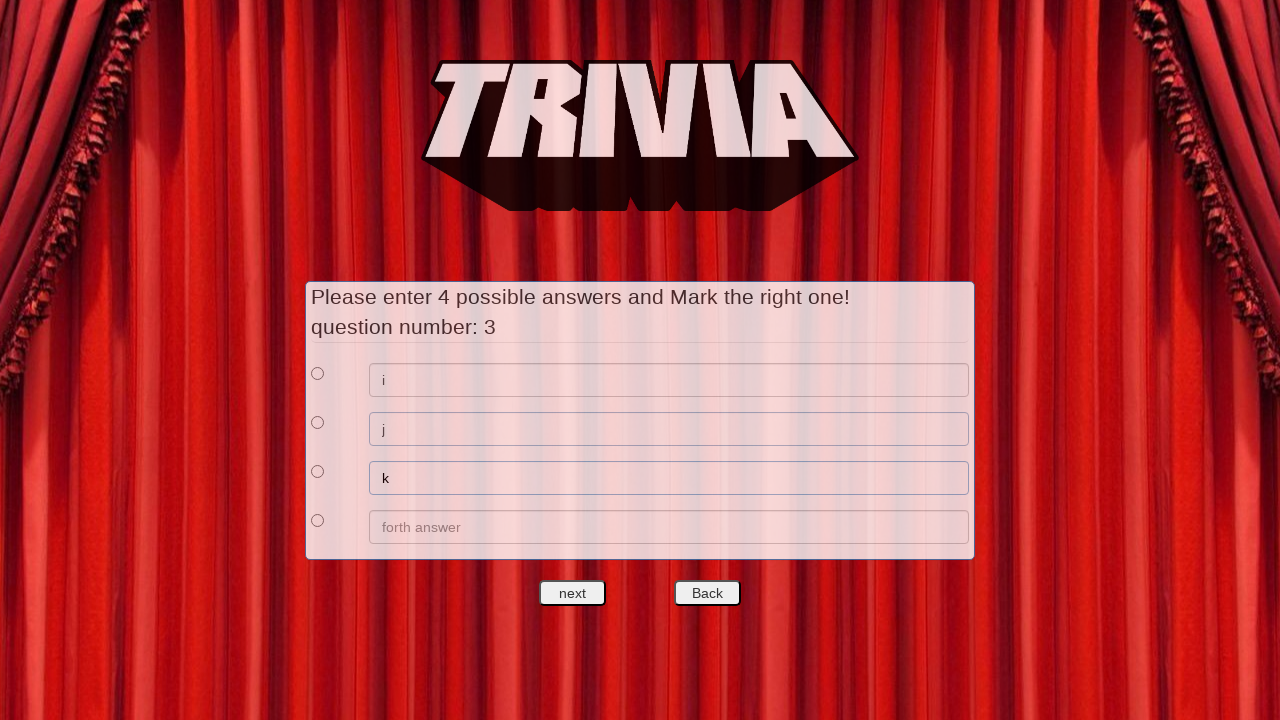

Filled answer 4 for question 3 with 'l' on //*[@id='answers']/div[4]/div[2]/input
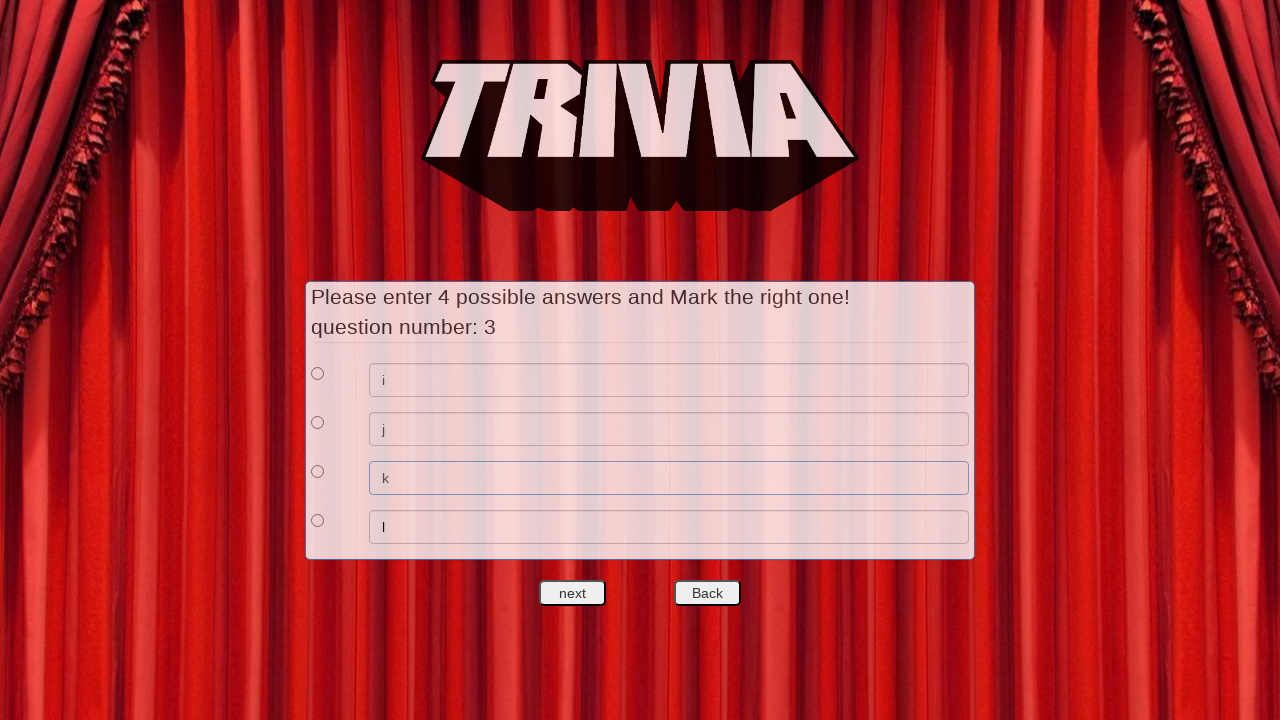

Selected radio button for answer 1 in question 3 at (318, 373) on xpath=//*[@id='answers']/div[1]/div[1]/input
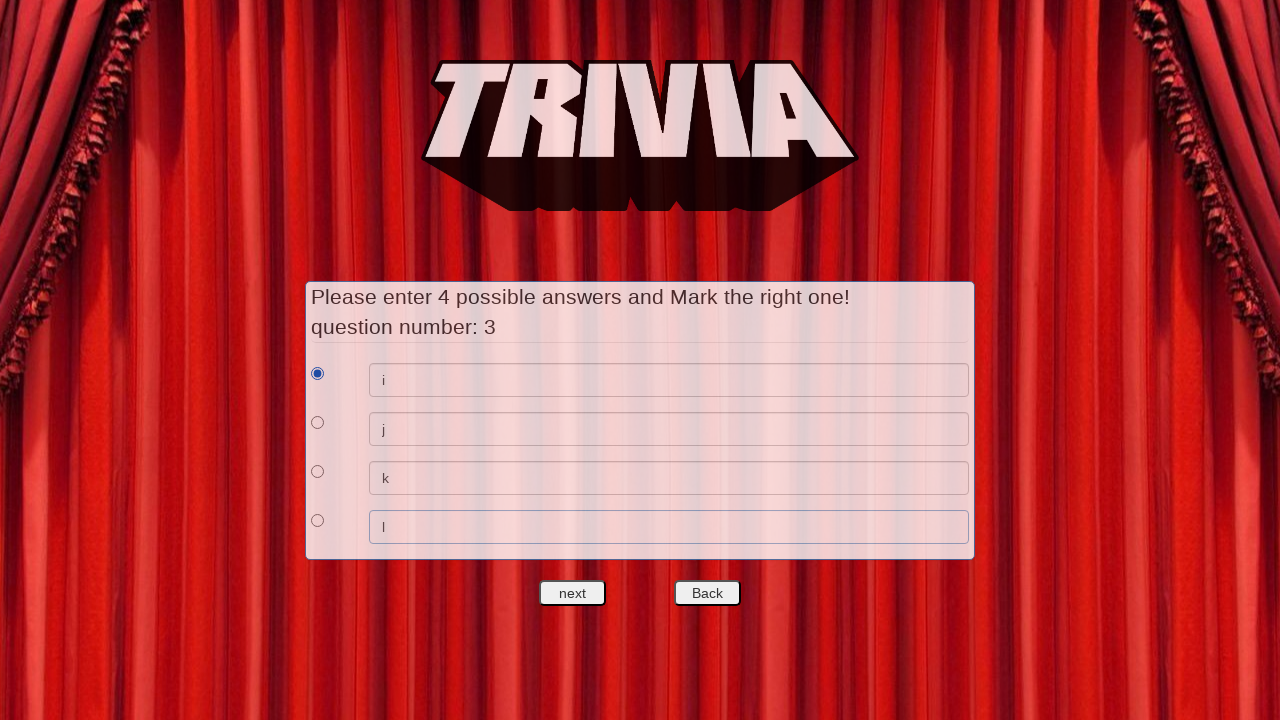

Clicked next question button to proceed to game results page at (573, 593) on #nextquest
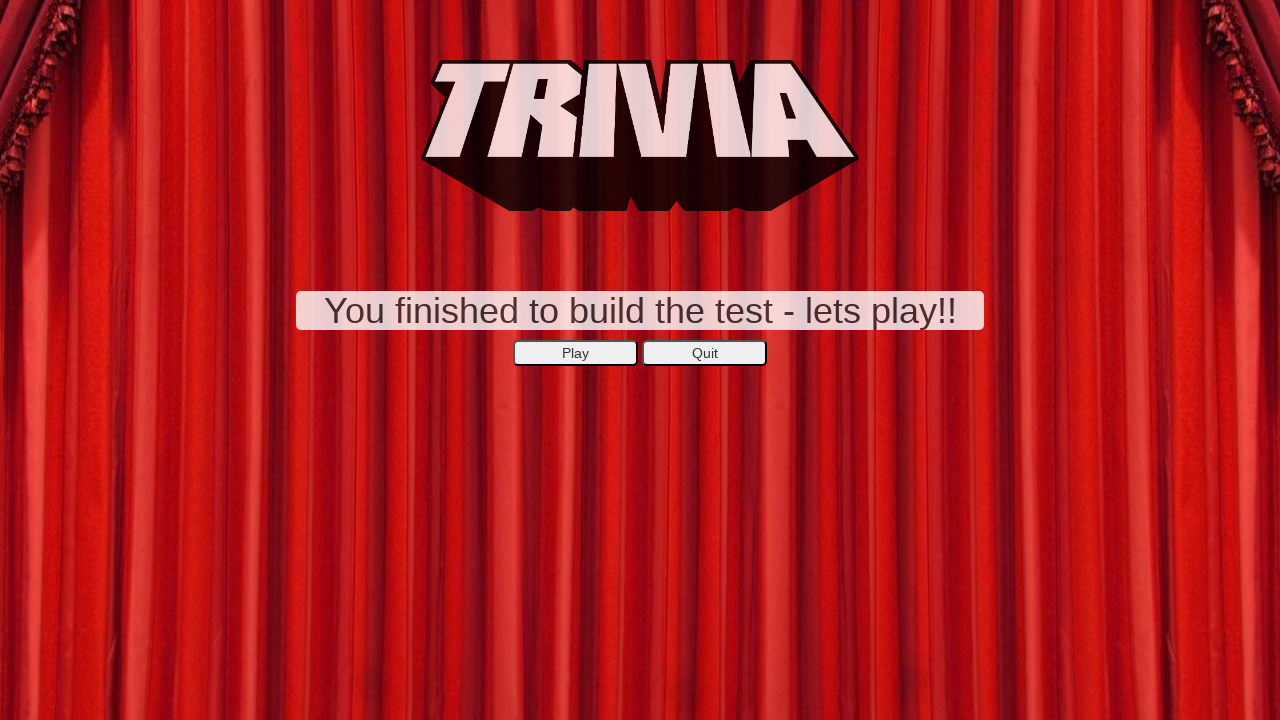

Clicked Play button to start the trivia game at (576, 353) on xpath=//*[@id='secondepage']/center/button[1]
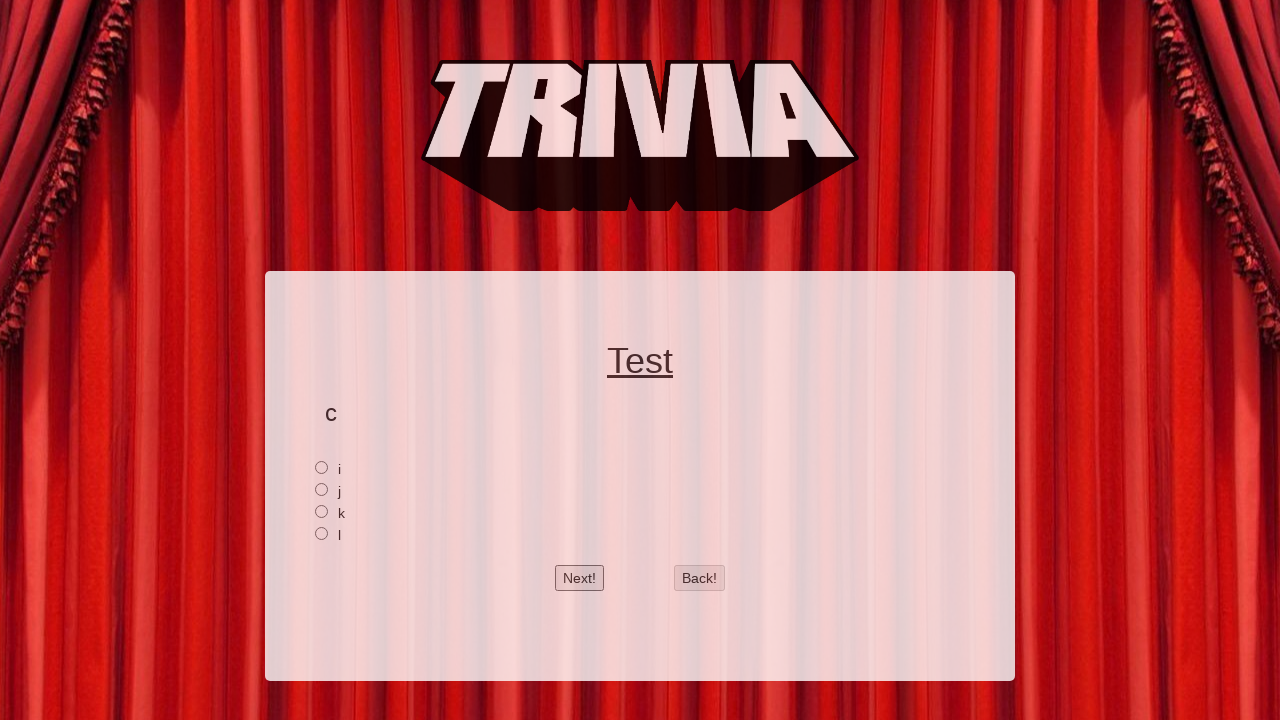

Selected radio button for answer 1 in question 2 of the game at (322, 467) on xpath=//*[@id='2']/input[1]
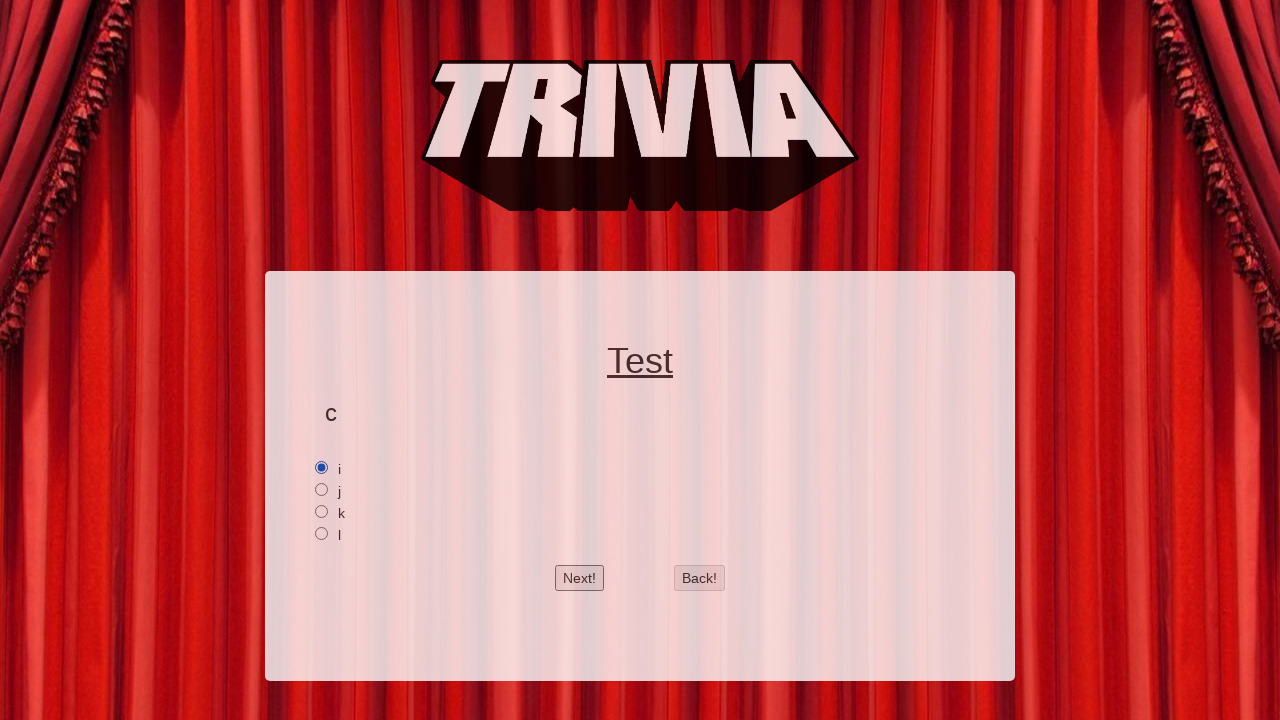

Clicked next button to proceed to question 3 at (580, 578) on #btnnext
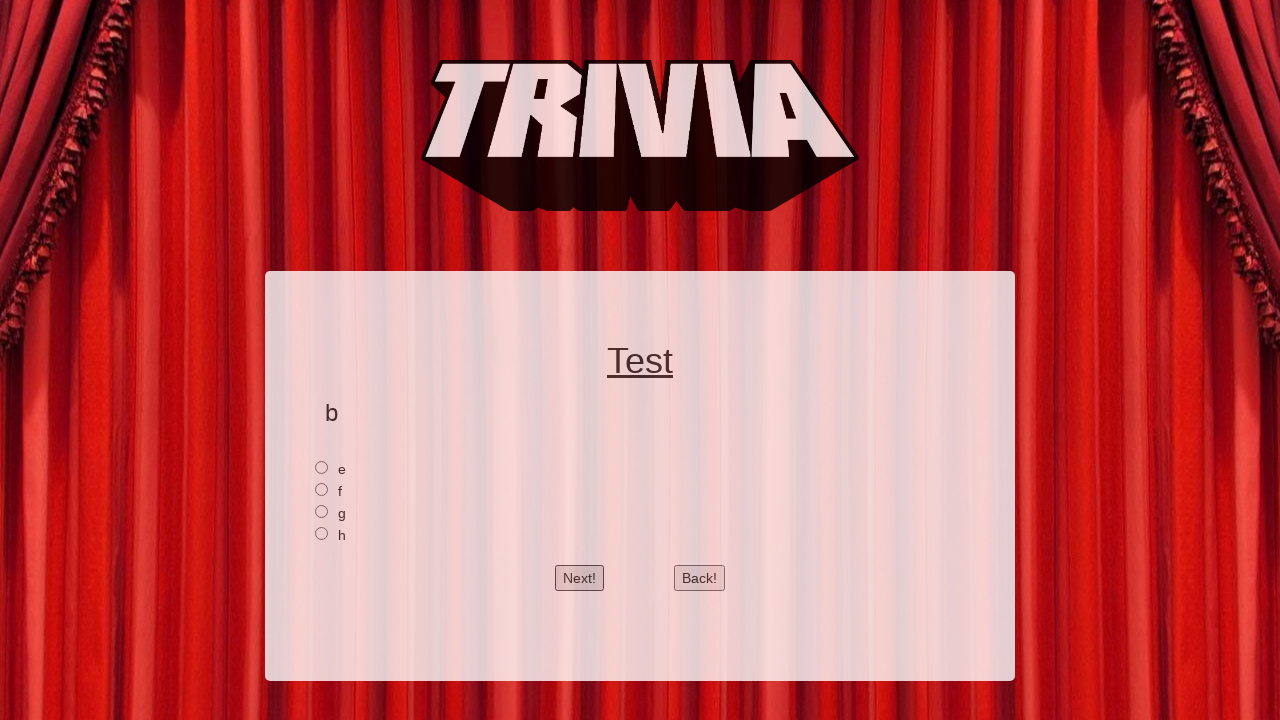

Clicked back button to return to question 2 at (700, 578) on #btnback
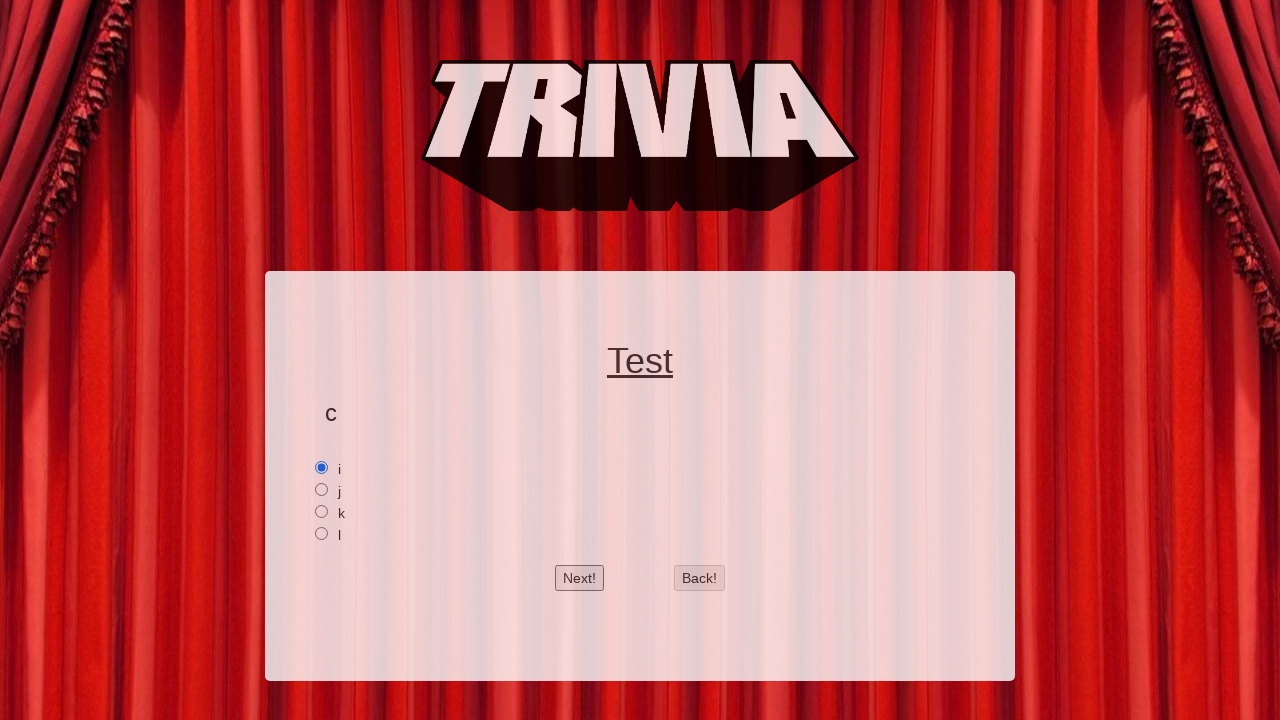

Verified that radio button selection for answer 1 in question 2 is preserved after navigating back
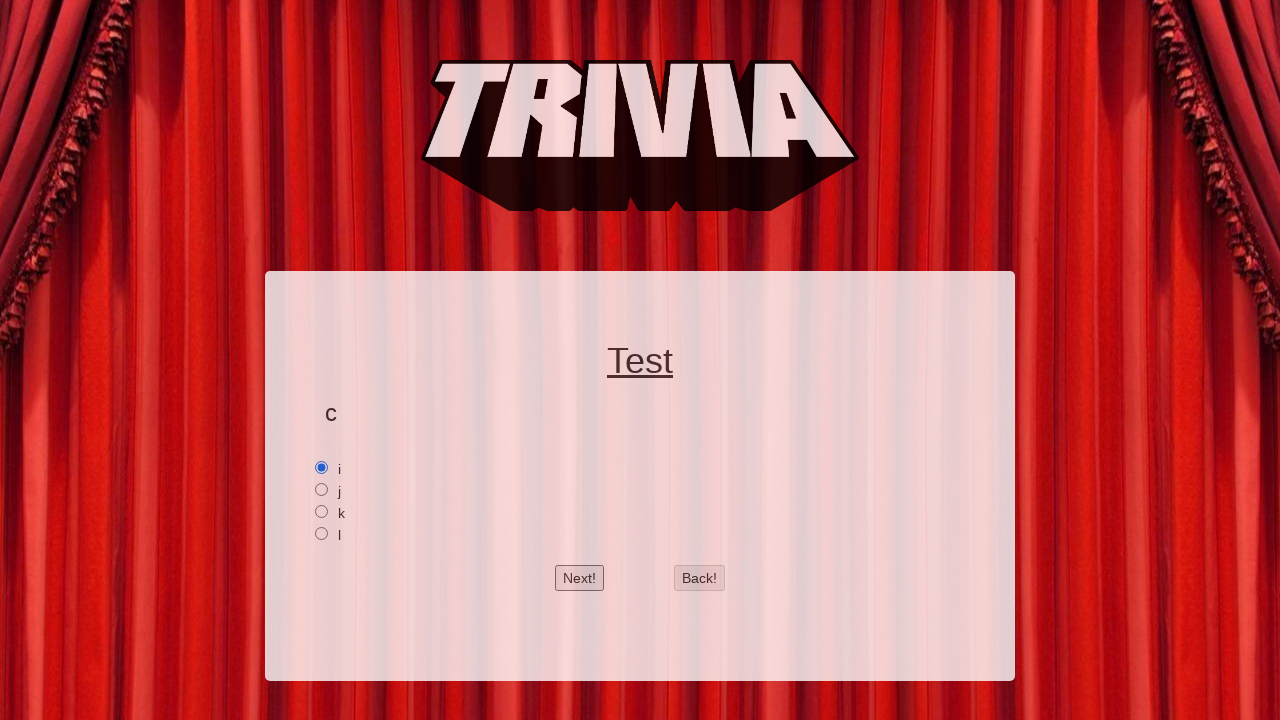

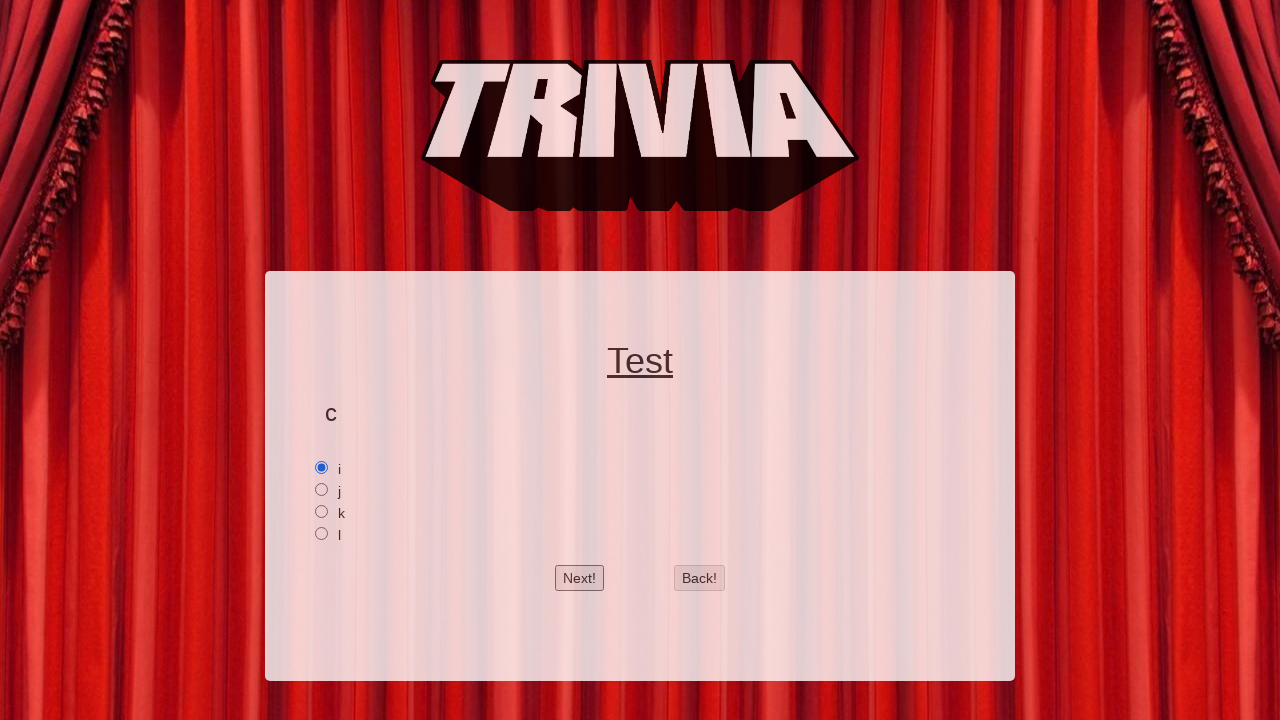